Tests dropdown selection by selecting "Teacher" from a form control dropdown

Starting URL: https://rahulshettyacademy.com/loginpagePractise/

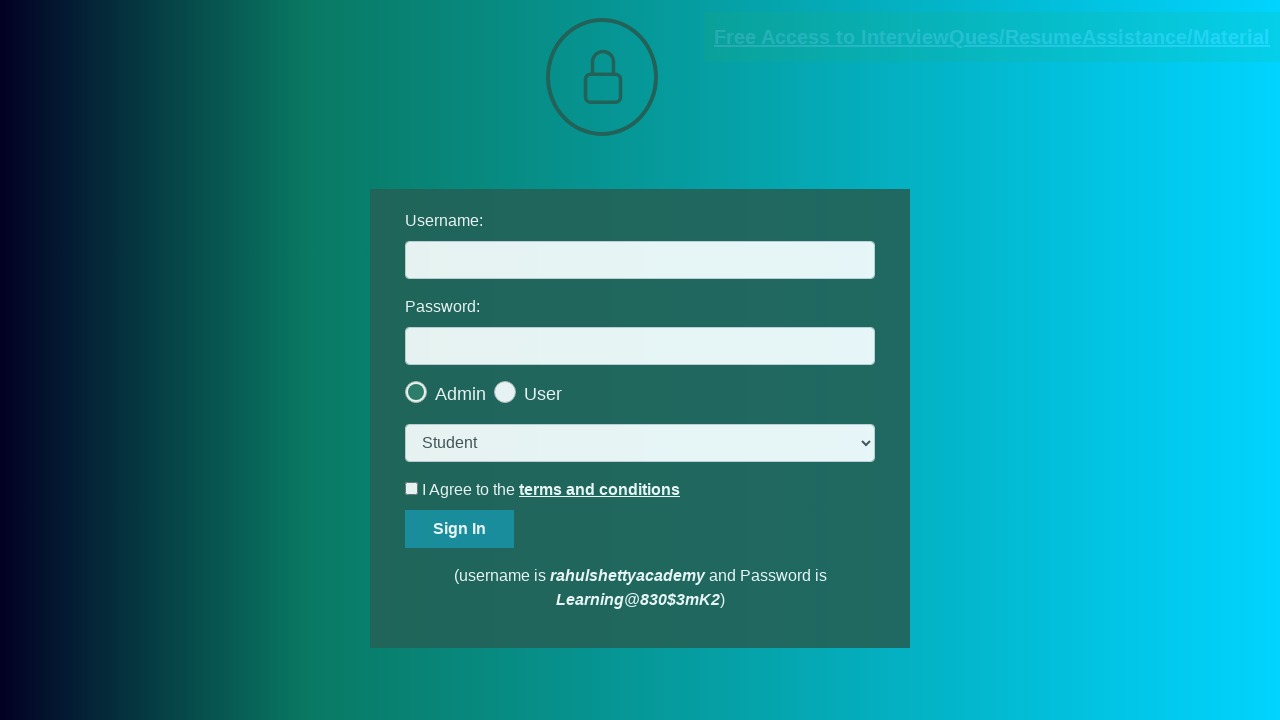

Selected 'Teacher' from the form control dropdown on select.form-control
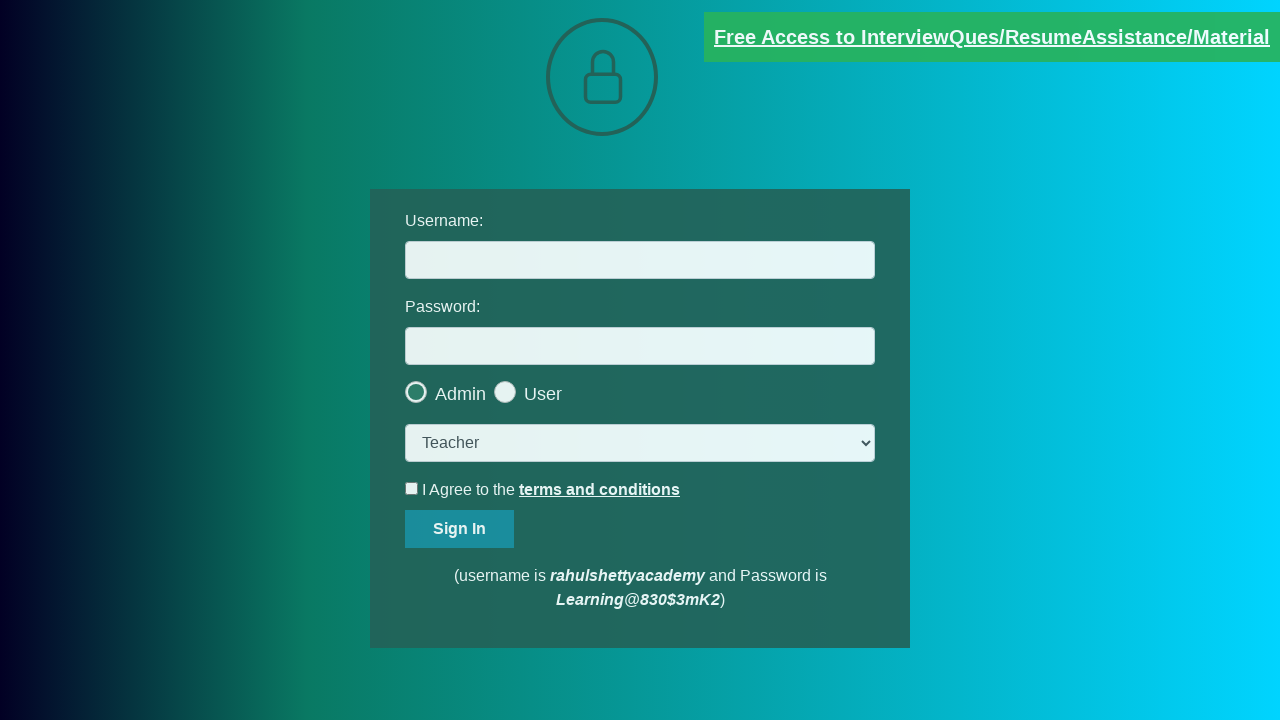

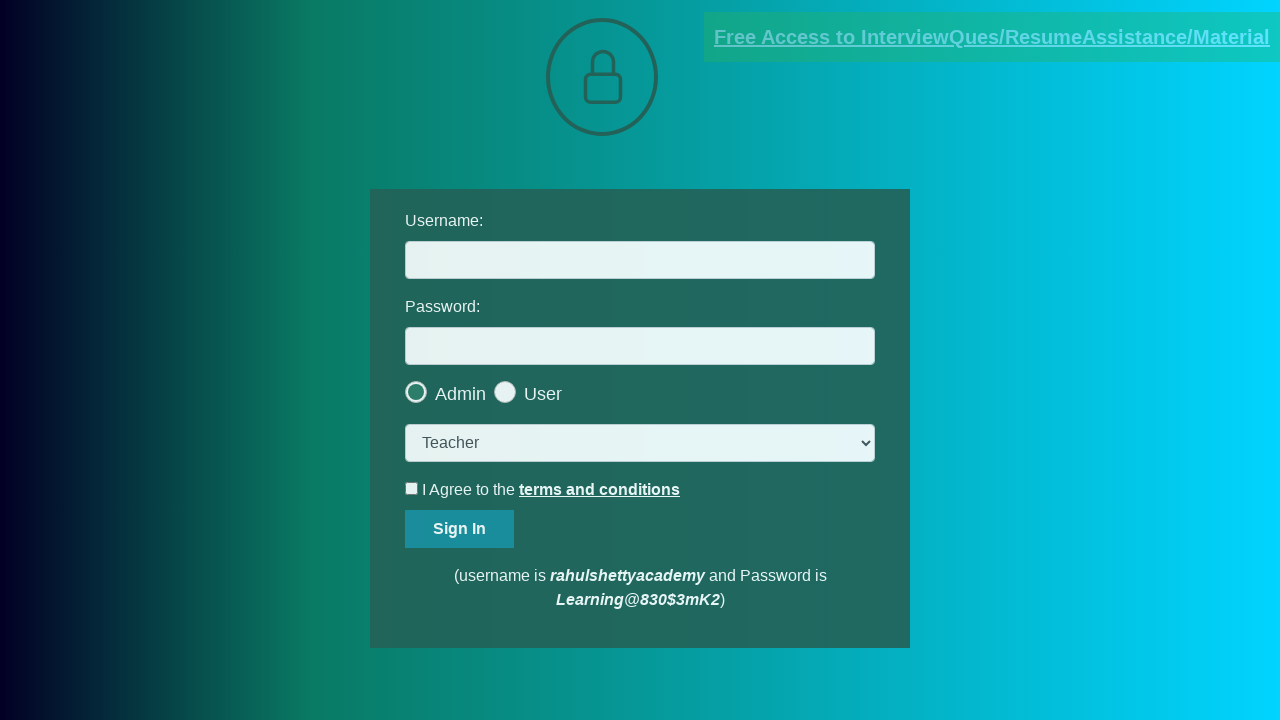